Tests a text box form by filling in full name, email, current address, and permanent address fields, then submitting the form.

Starting URL: https://demoqa.com/text-box

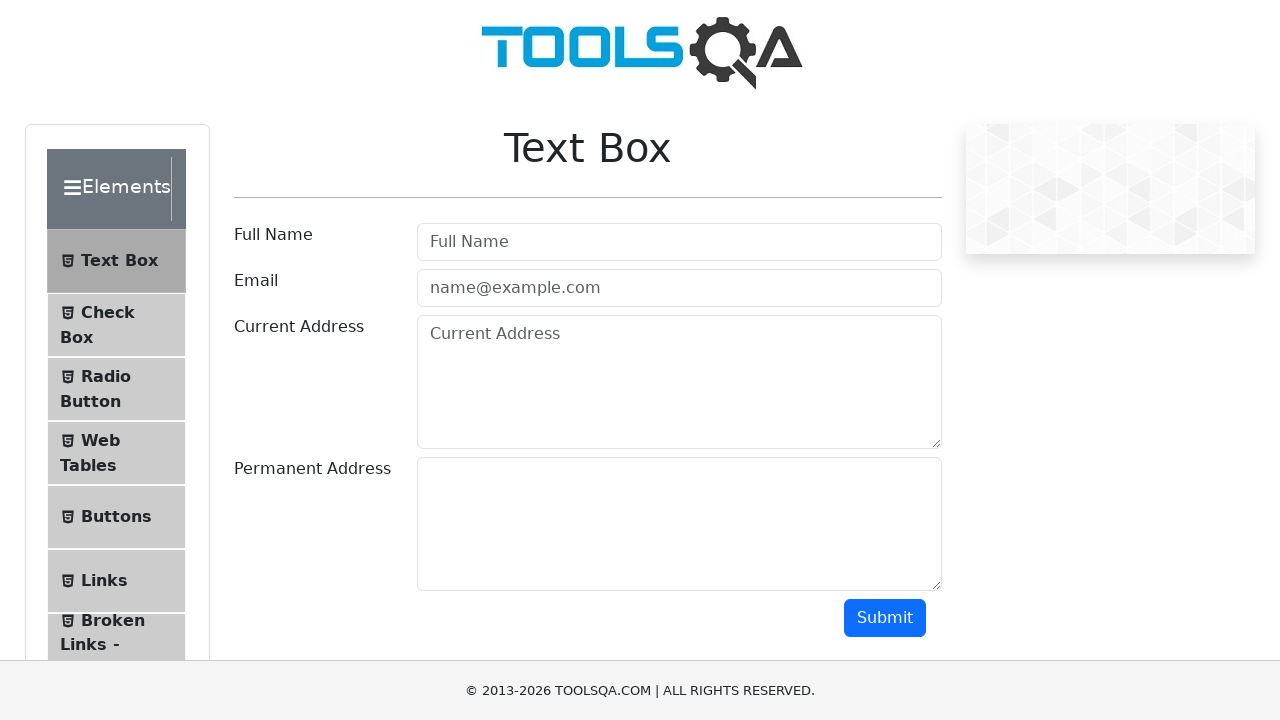

Filled full name field with 'Ivan' on //input[@id='userName']
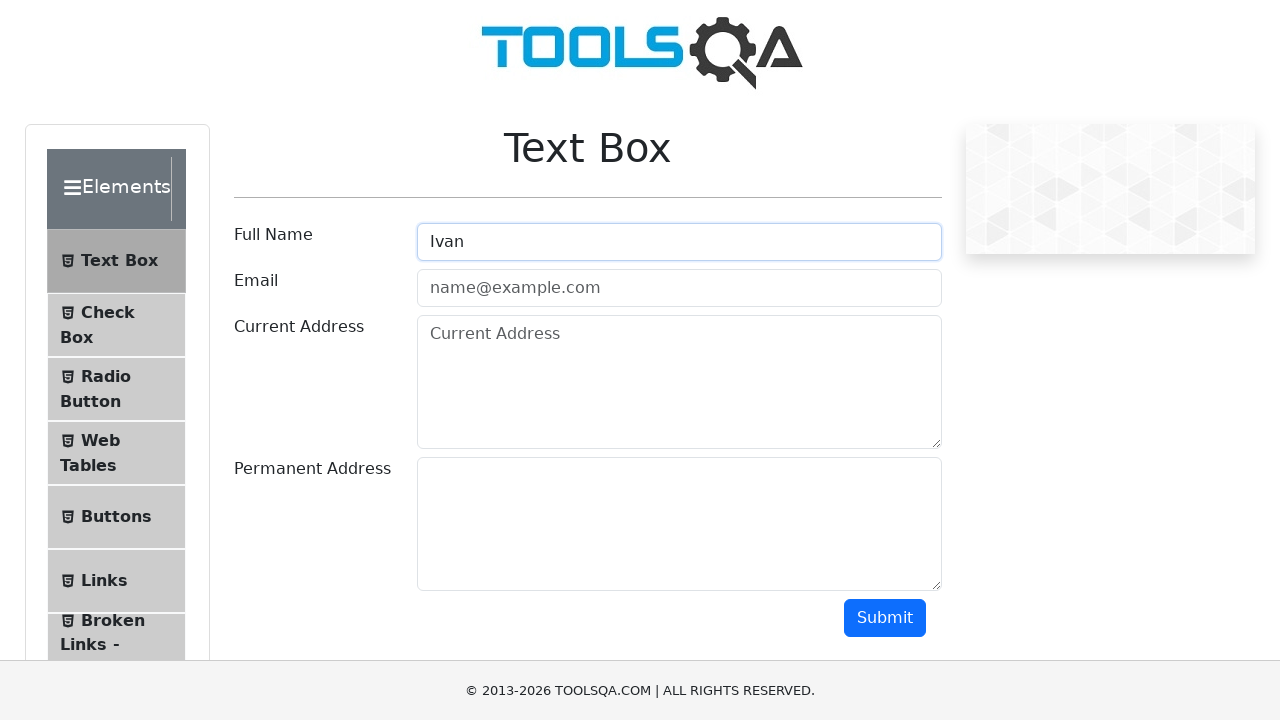

Filled email field with 'test@com.com' on //input[@id='userEmail']
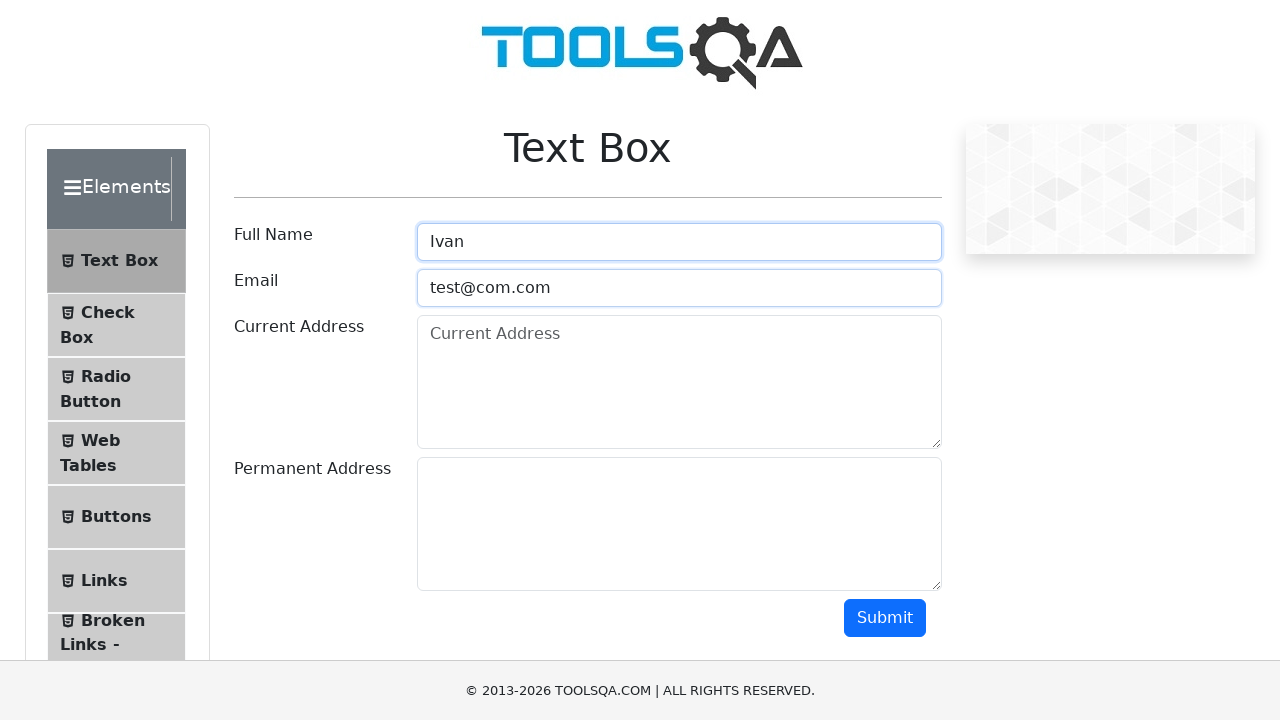

Filled current address field with 'Shevchenka str.' on //textarea[@id='currentAddress']
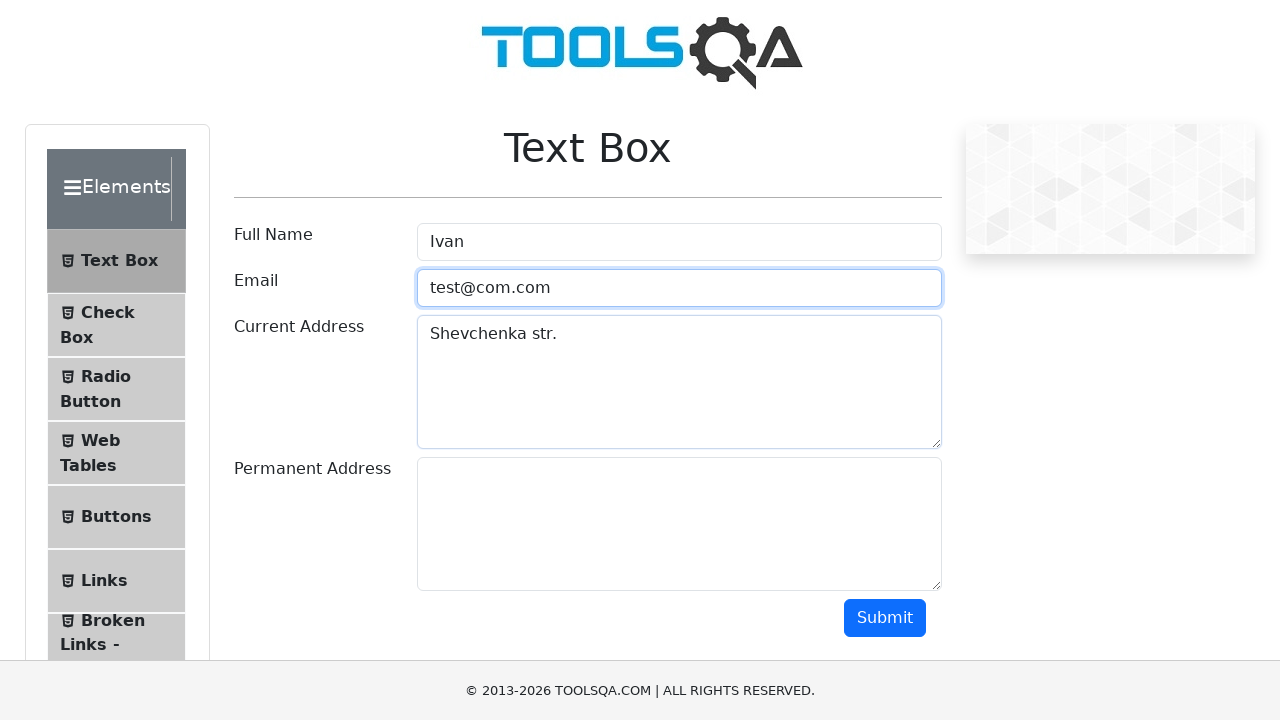

Filled permanent address field with 'Osvytska str.' on //textarea[@id='permanentAddress']
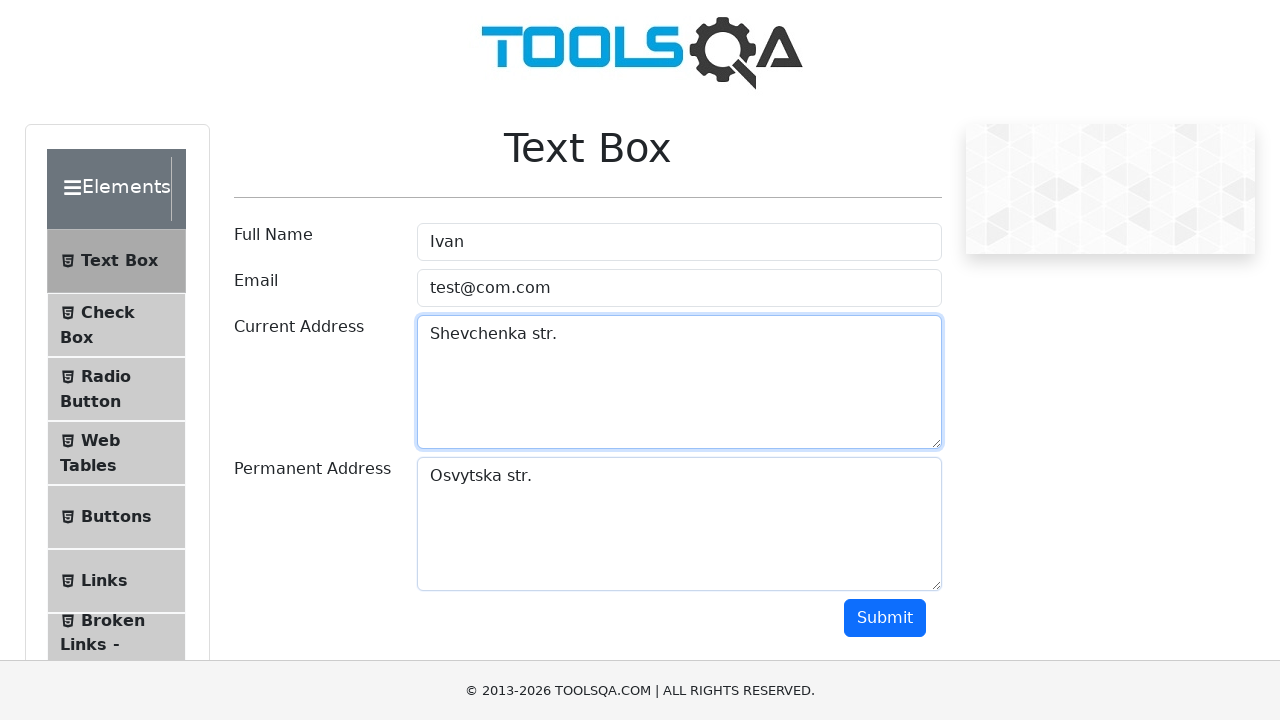

Clicked submit button to submit the form at (885, 618) on xpath=//button[@id='submit']
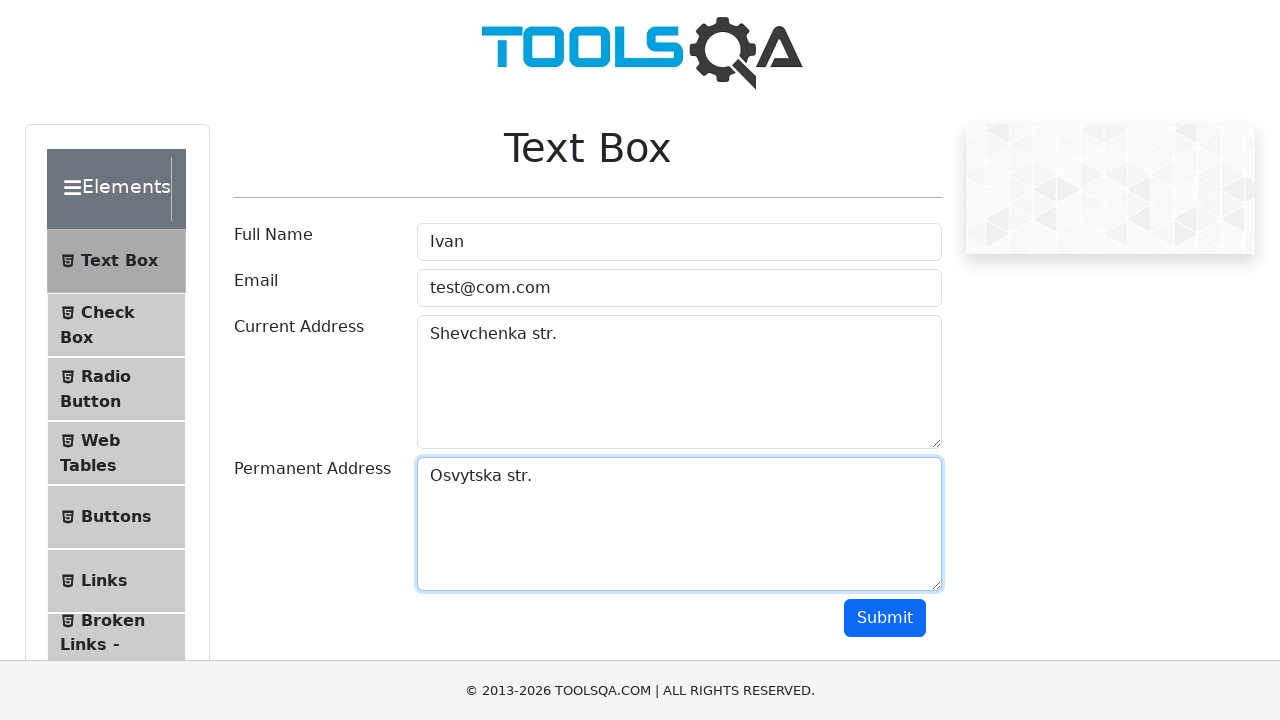

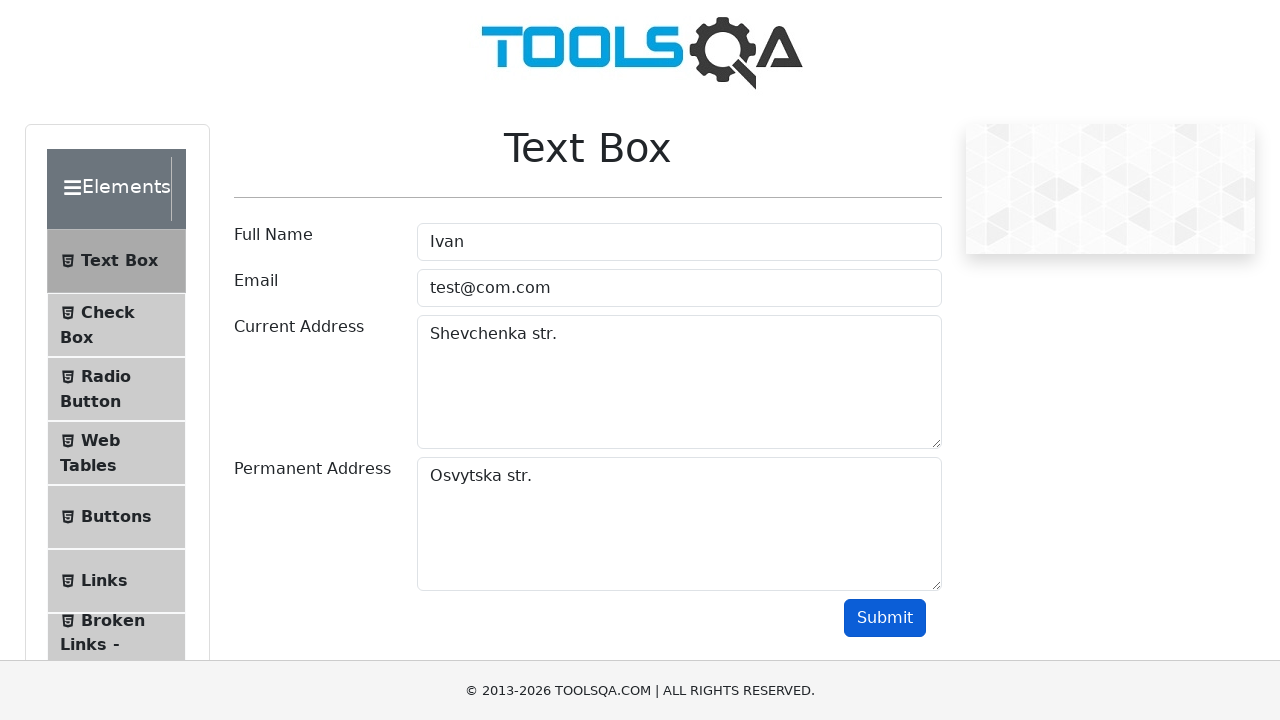